Tests that entered text is trimmed when editing a todo item

Starting URL: https://demo.playwright.dev/todomvc

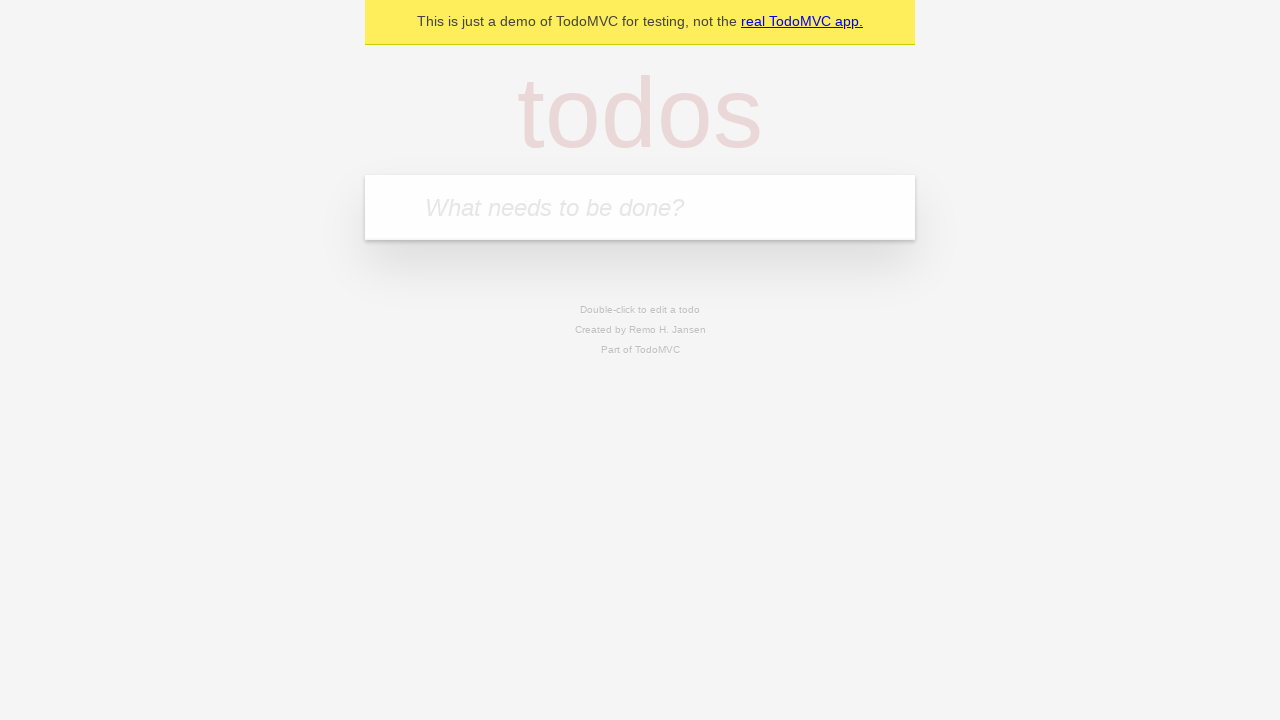

Filled new todo input with 'buy some cheese' on .new-todo
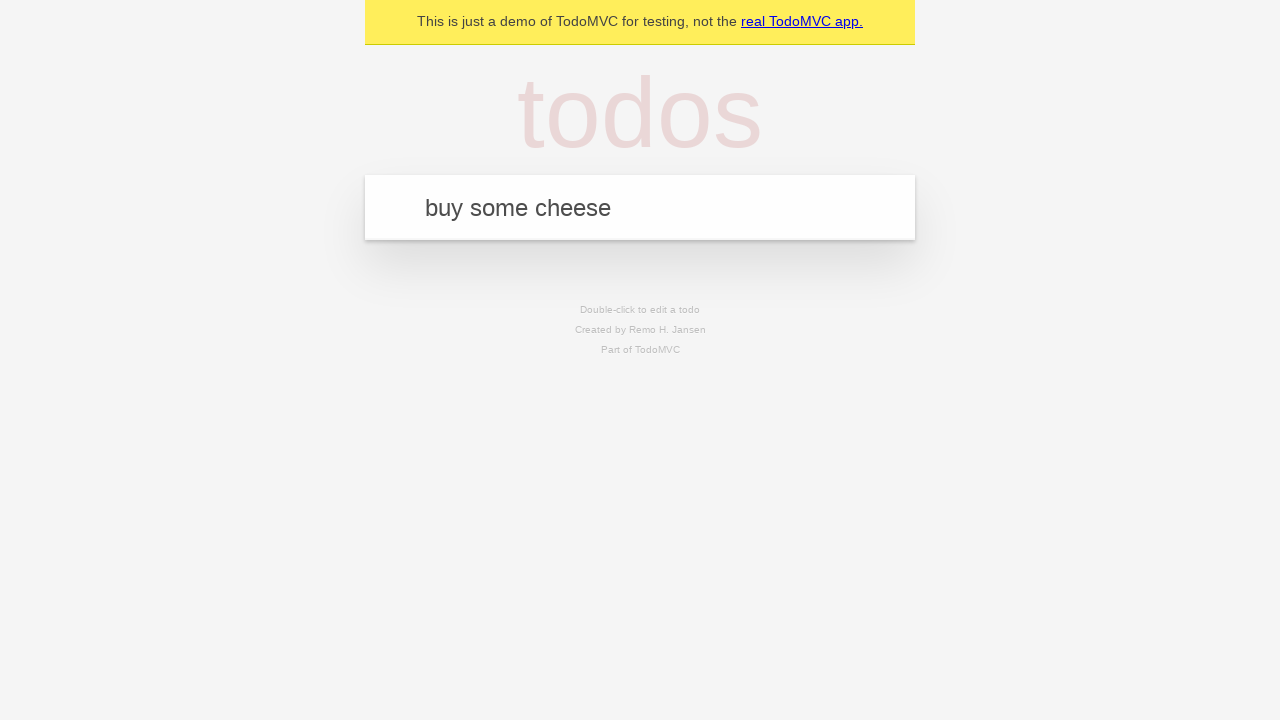

Pressed Enter to create first todo on .new-todo
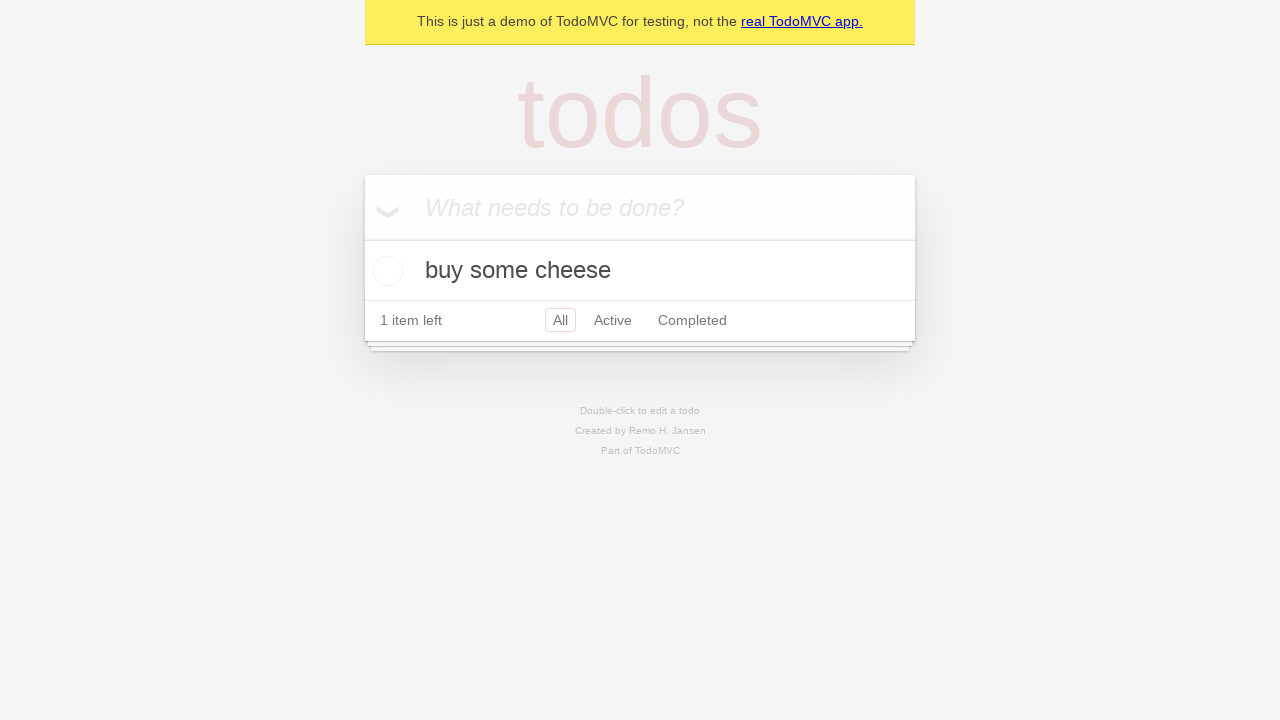

Filled new todo input with 'feed the cat' on .new-todo
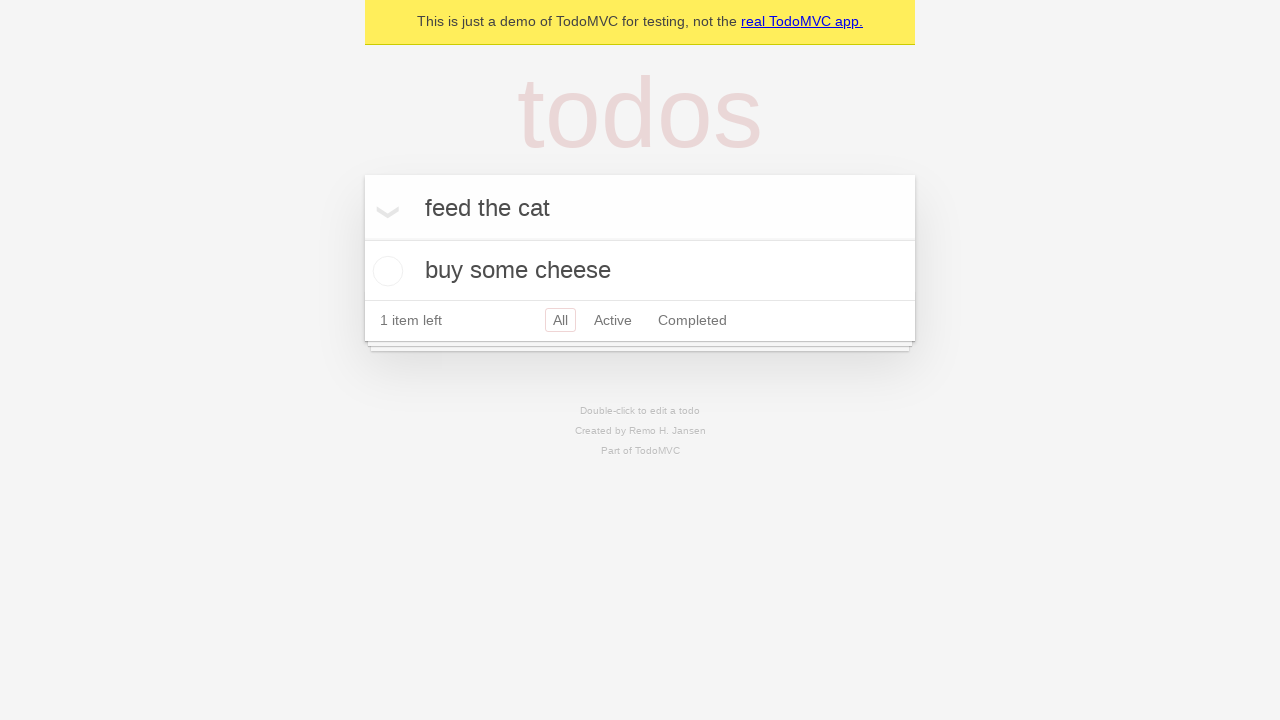

Pressed Enter to create second todo on .new-todo
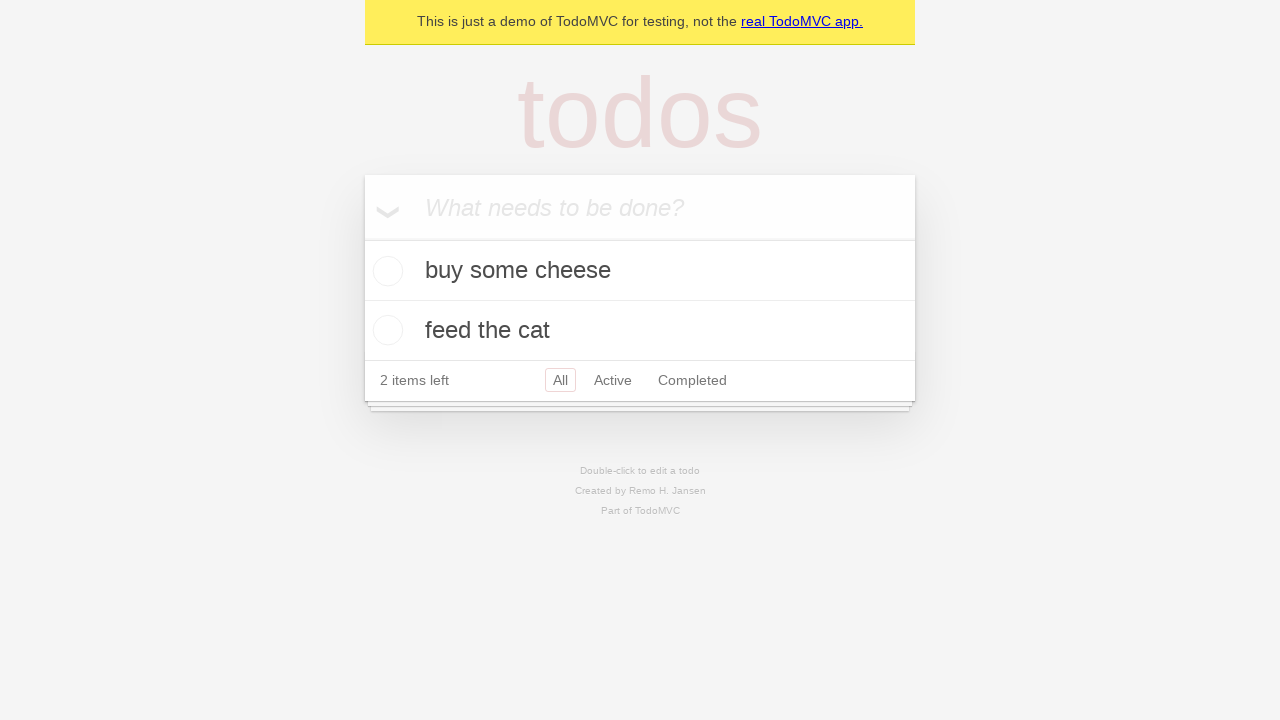

Filled new todo input with 'book a doctors appointment' on .new-todo
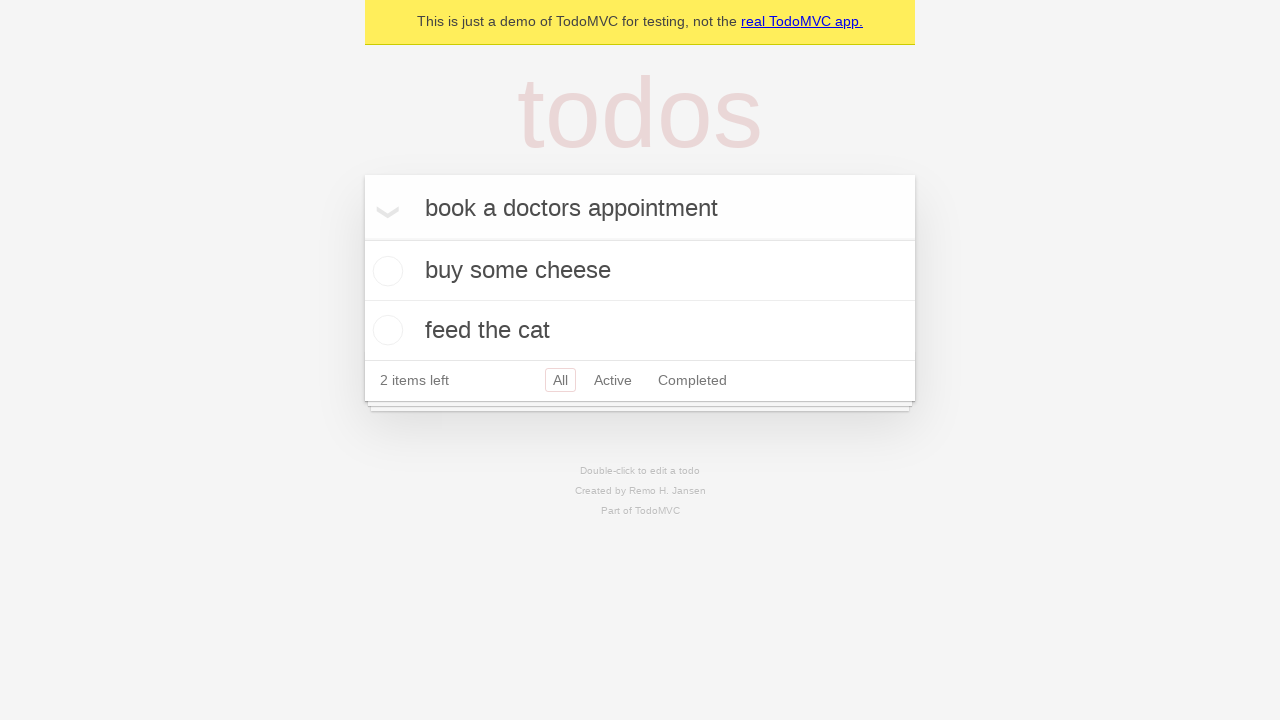

Pressed Enter to create third todo on .new-todo
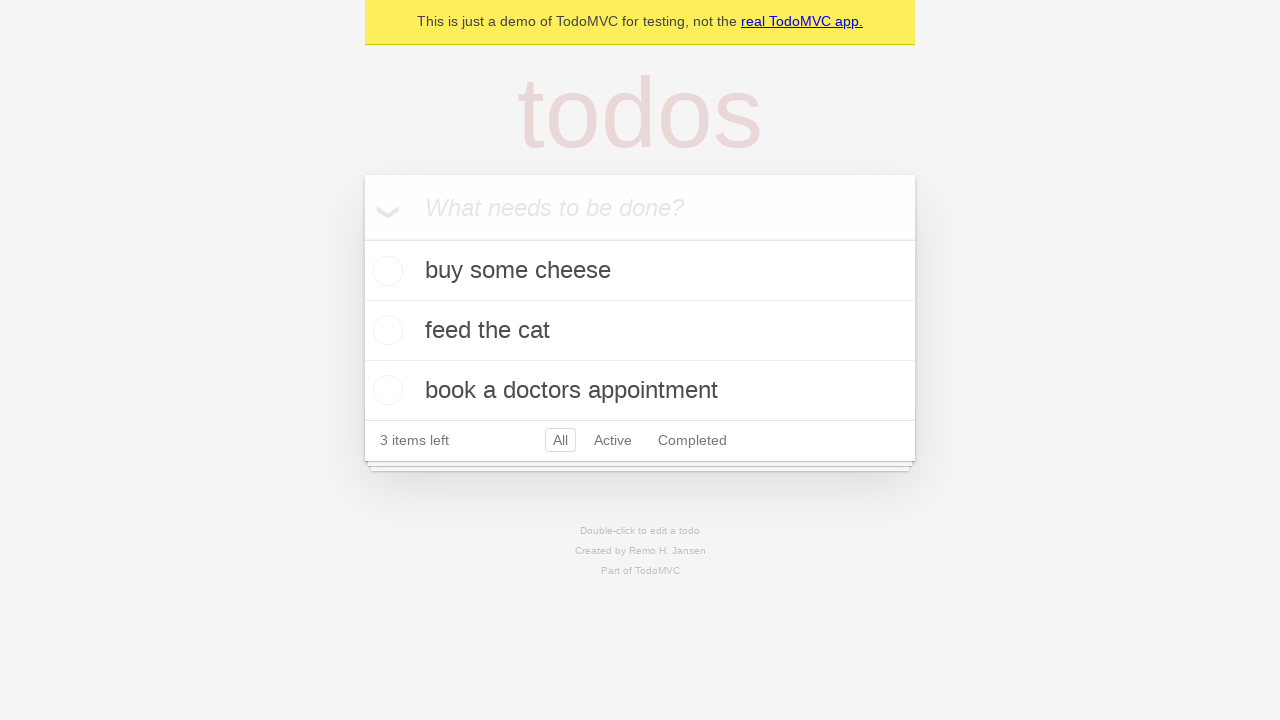

Double-clicked second todo to enter edit mode at (640, 331) on .todo-list li >> nth=1
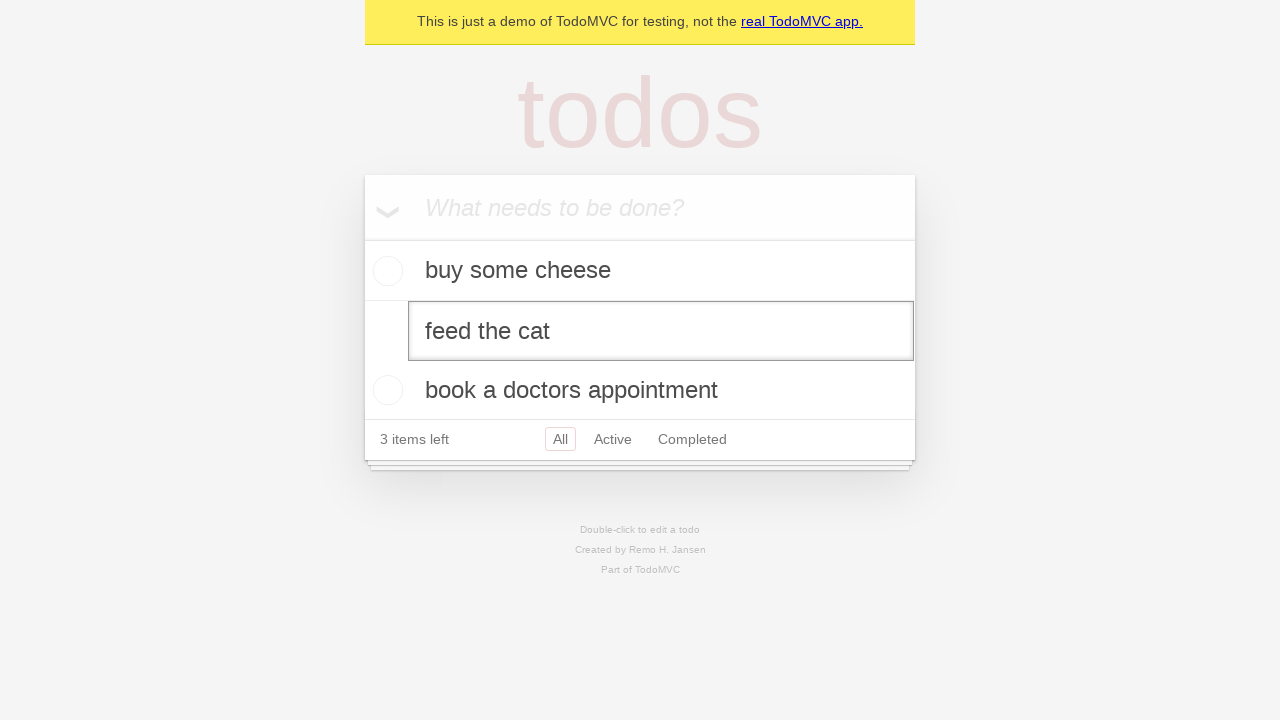

Filled edit field with text containing leading and trailing whitespace on .todo-list li >> nth=1 >> .edit
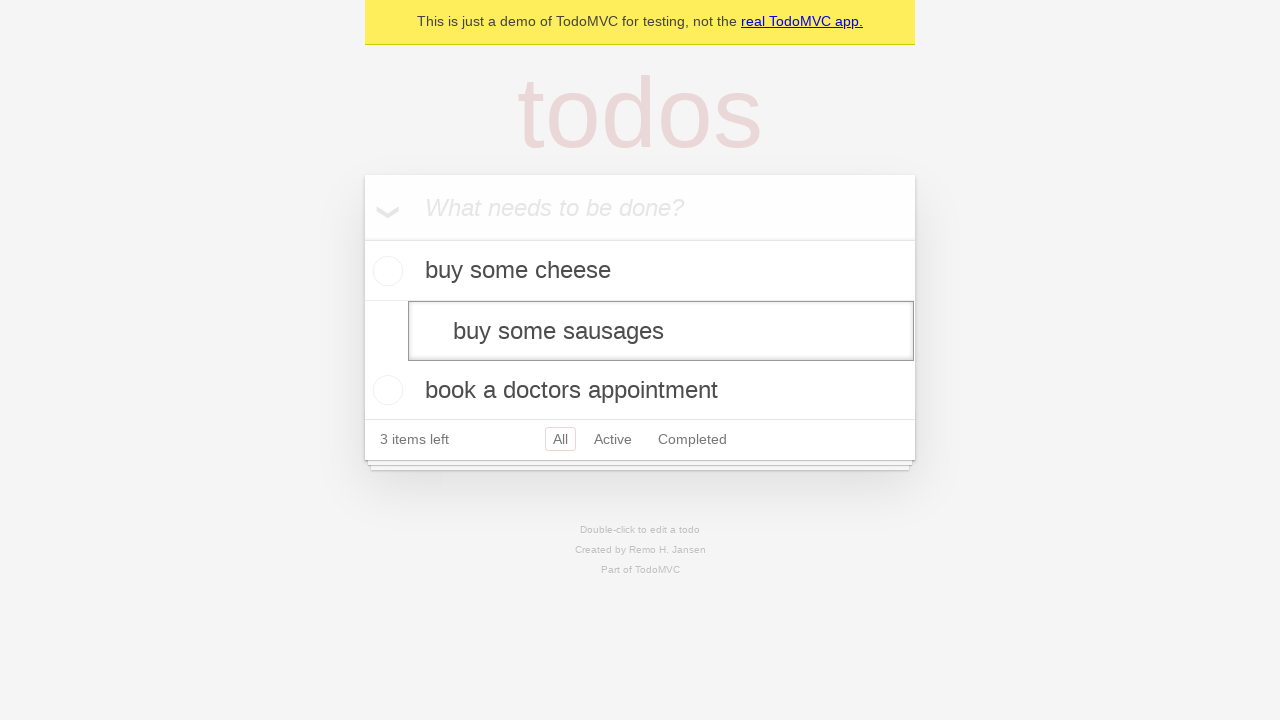

Pressed Enter to confirm edit and verify text is trimmed on .todo-list li >> nth=1 >> .edit
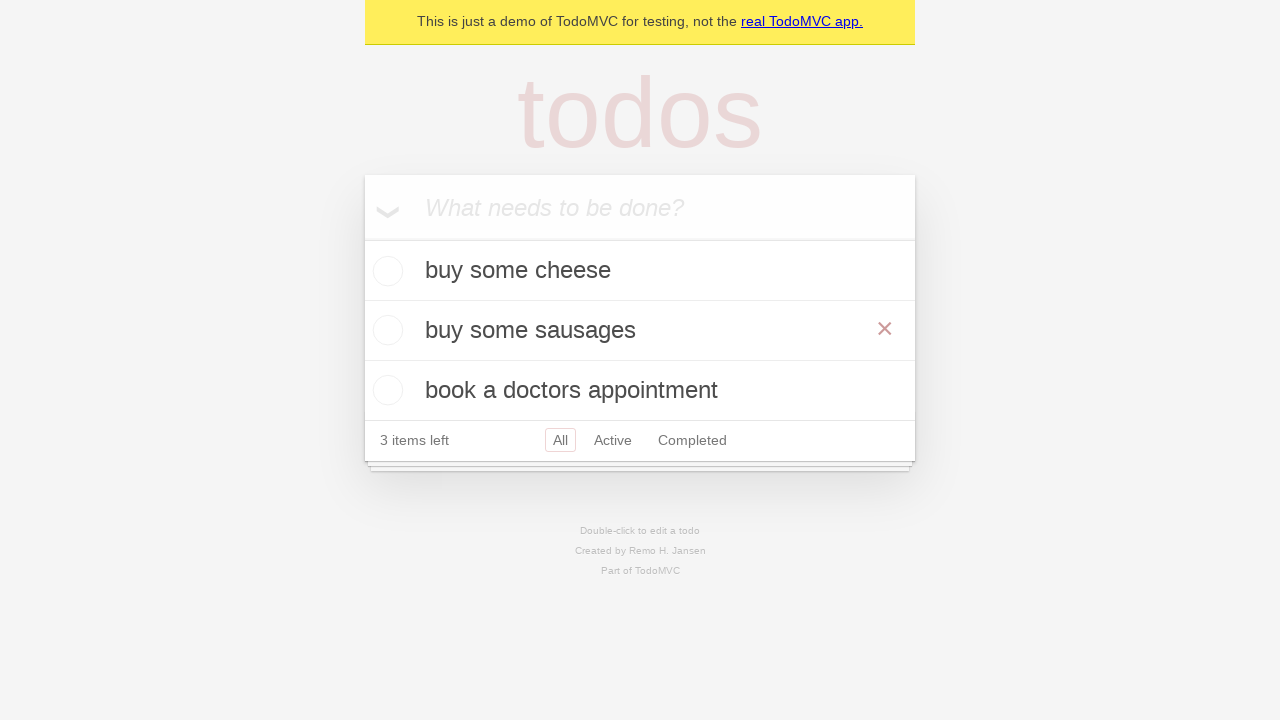

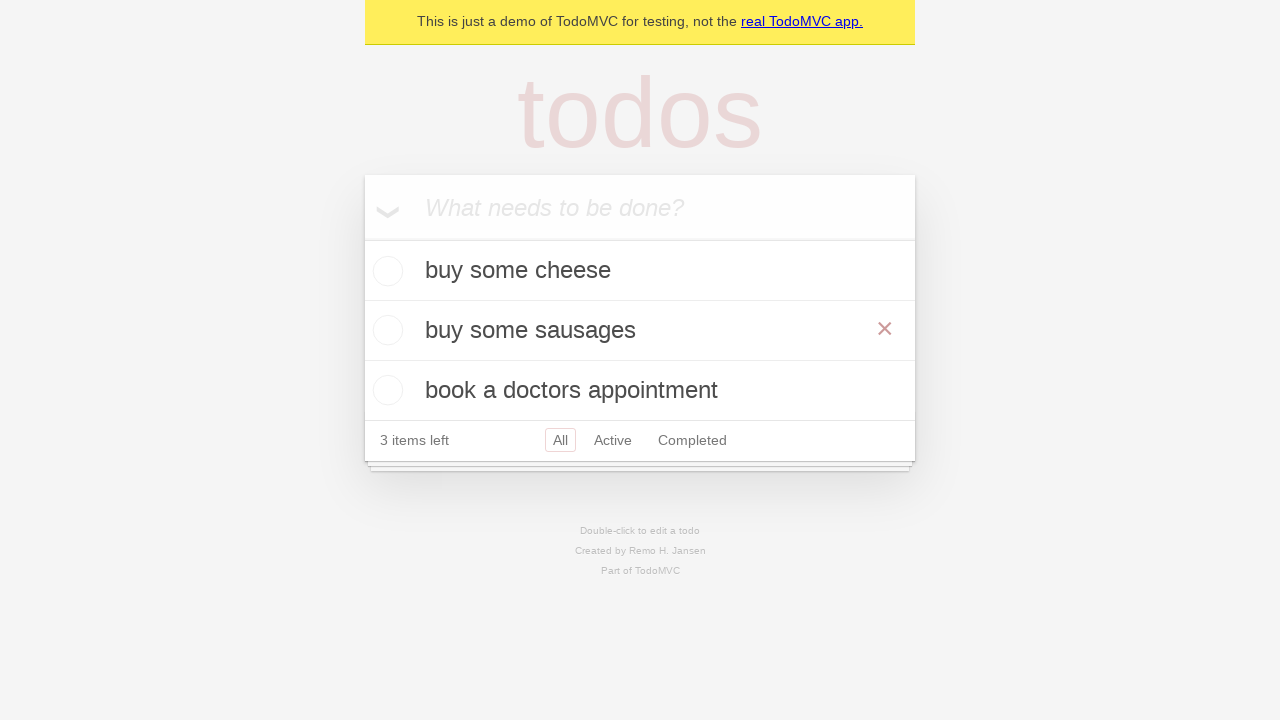